Tests alert handling functionality by clicking the "Check Availability" button which triggers a validation alert, then accepts the alert

Starting URL: http://apsrtconline.in

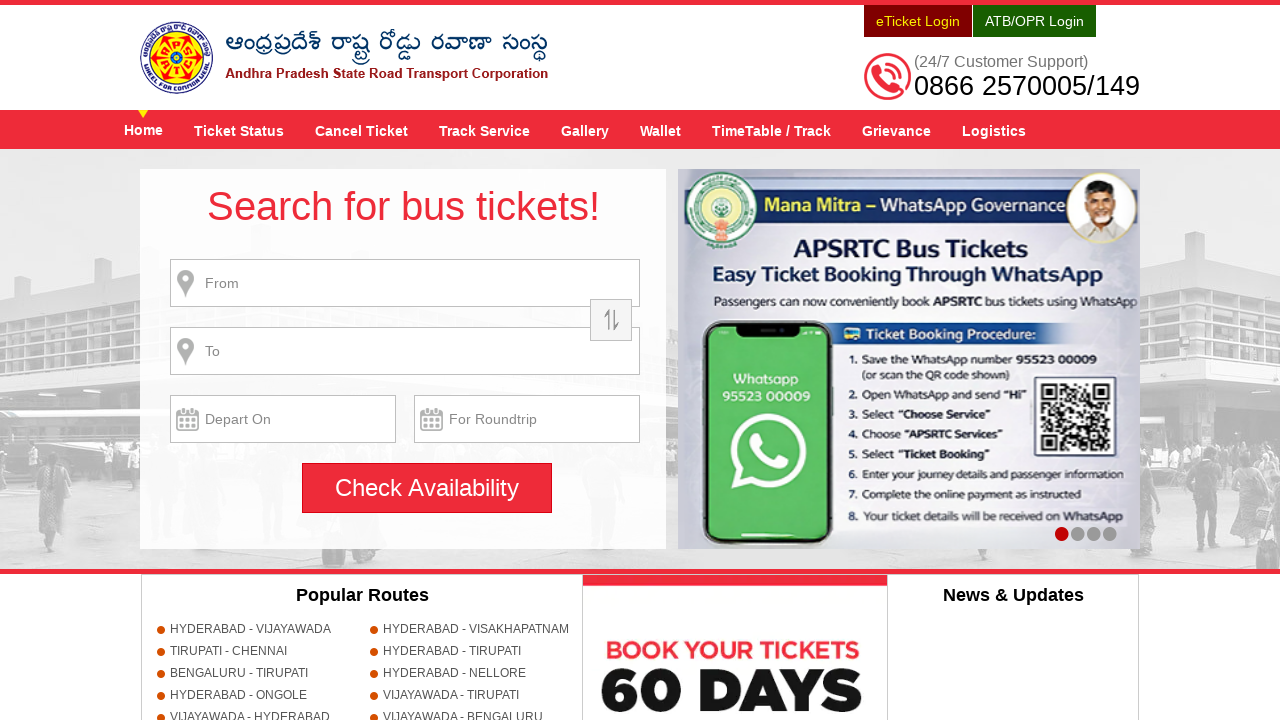

Clicked 'Check Availability' button to trigger validation alert at (427, 488) on #searchBtn
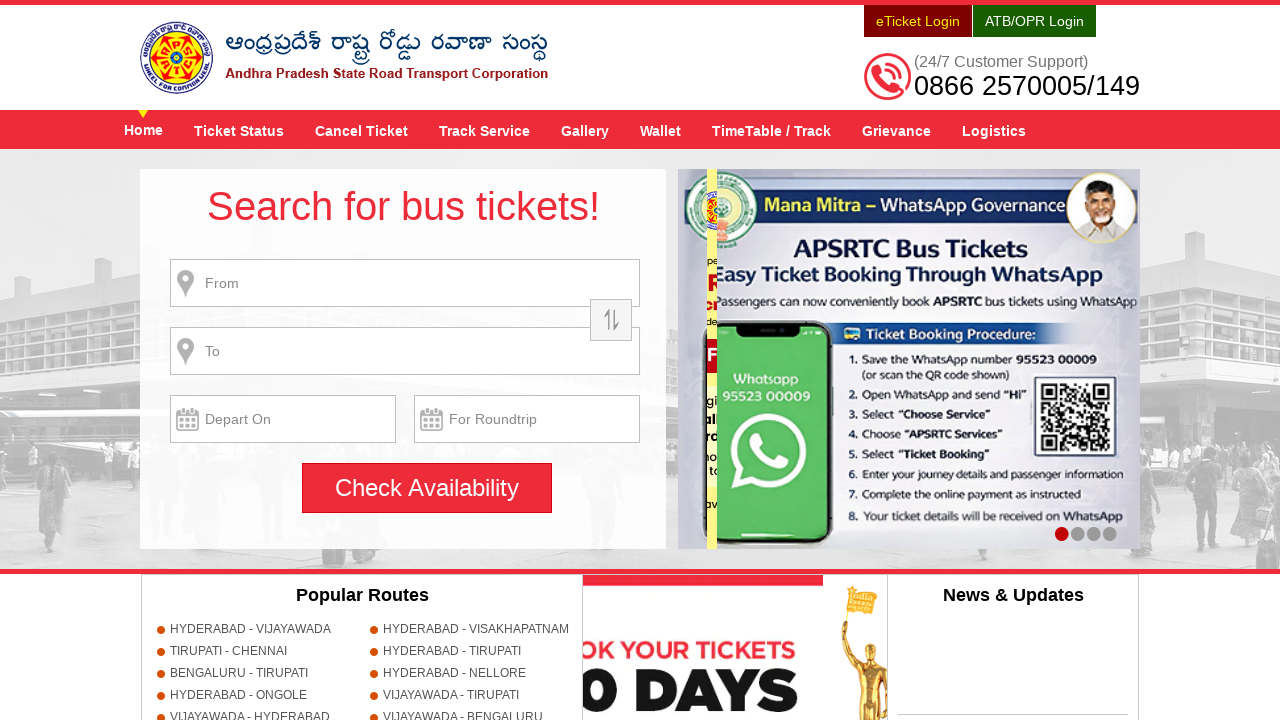

Set up alert dialog handler to accept alerts
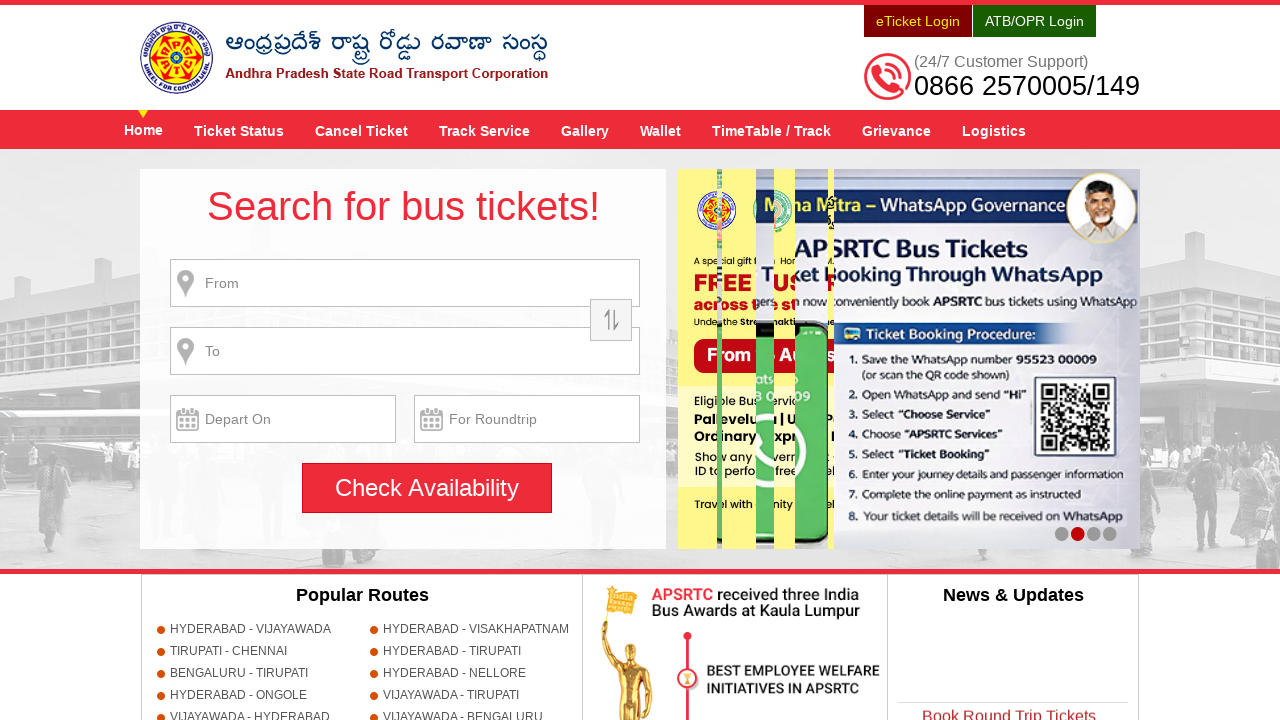

Clicked 'Check Availability' button again to trigger and handle alert at (427, 488) on #searchBtn
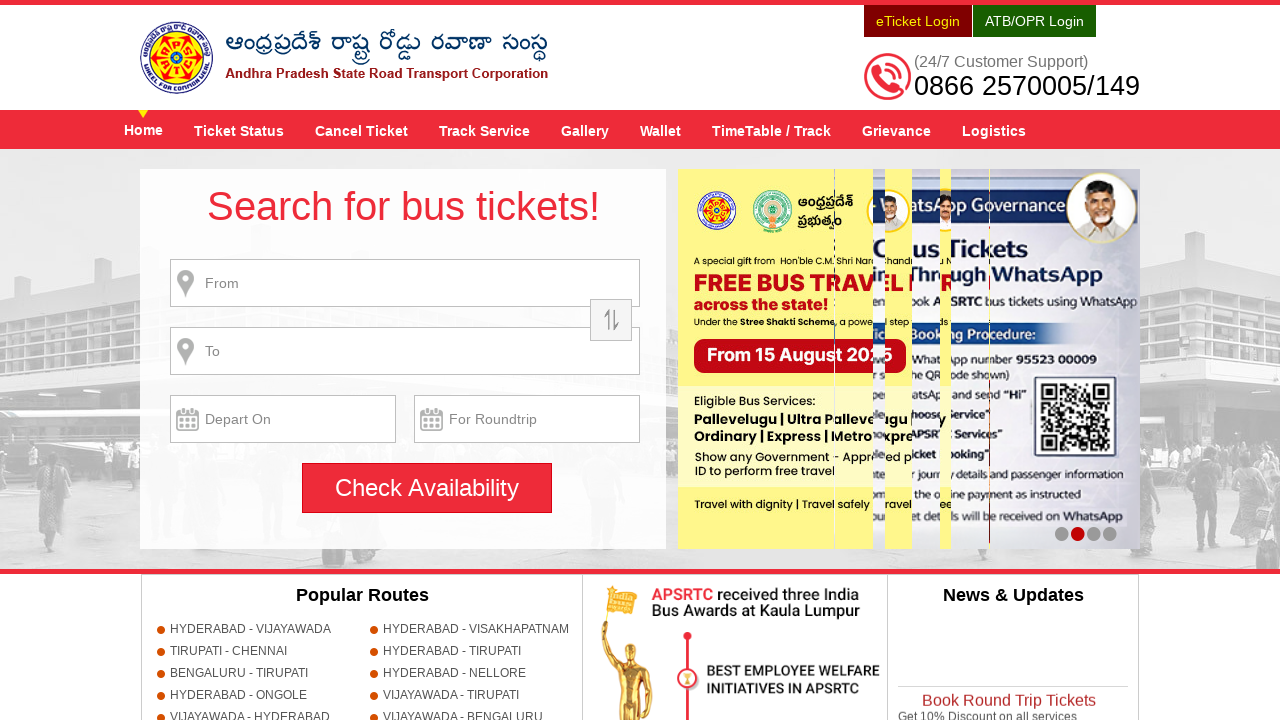

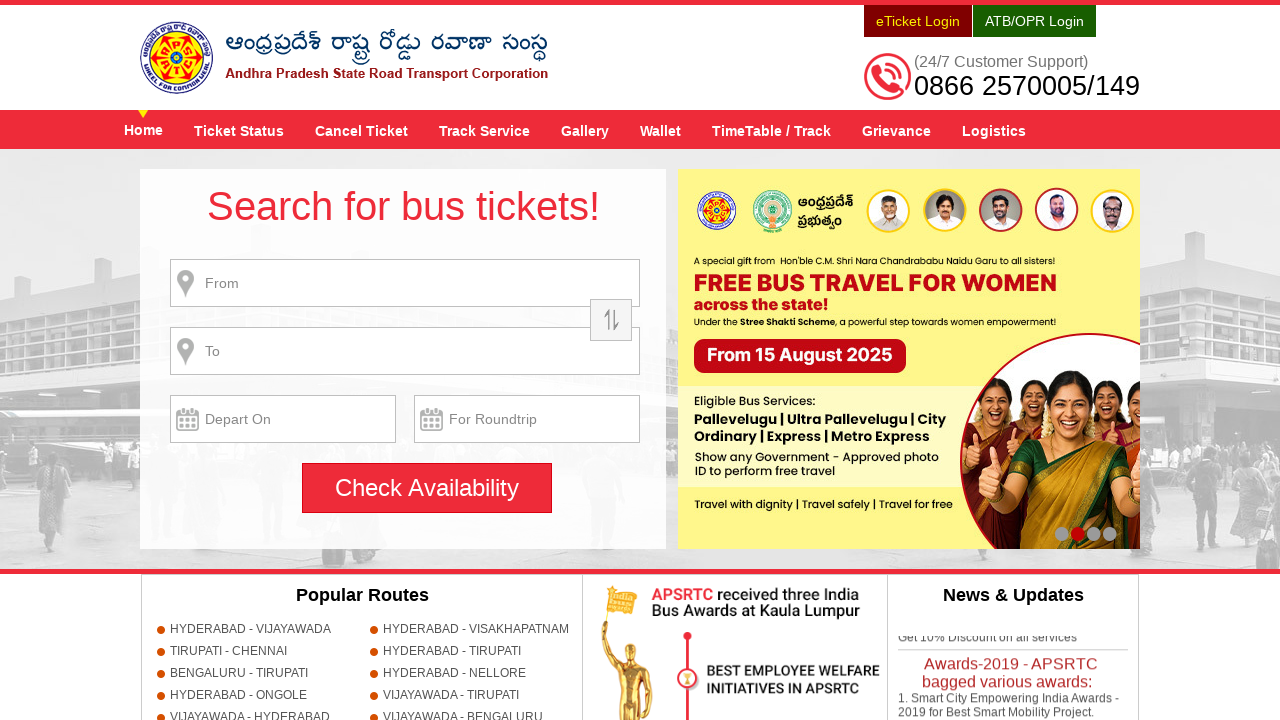